Navigates to GitLab's main page

Starting URL: https://gitlab.com

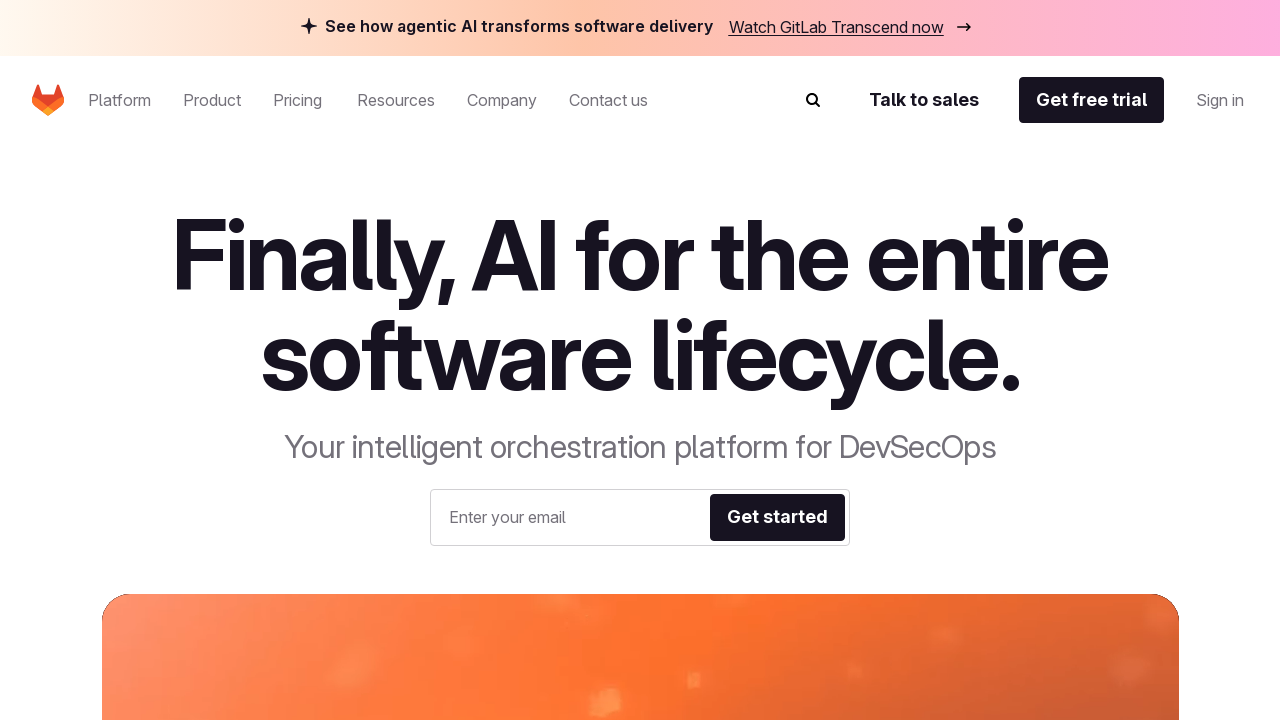

Navigated to GitLab main page at https://gitlab.com
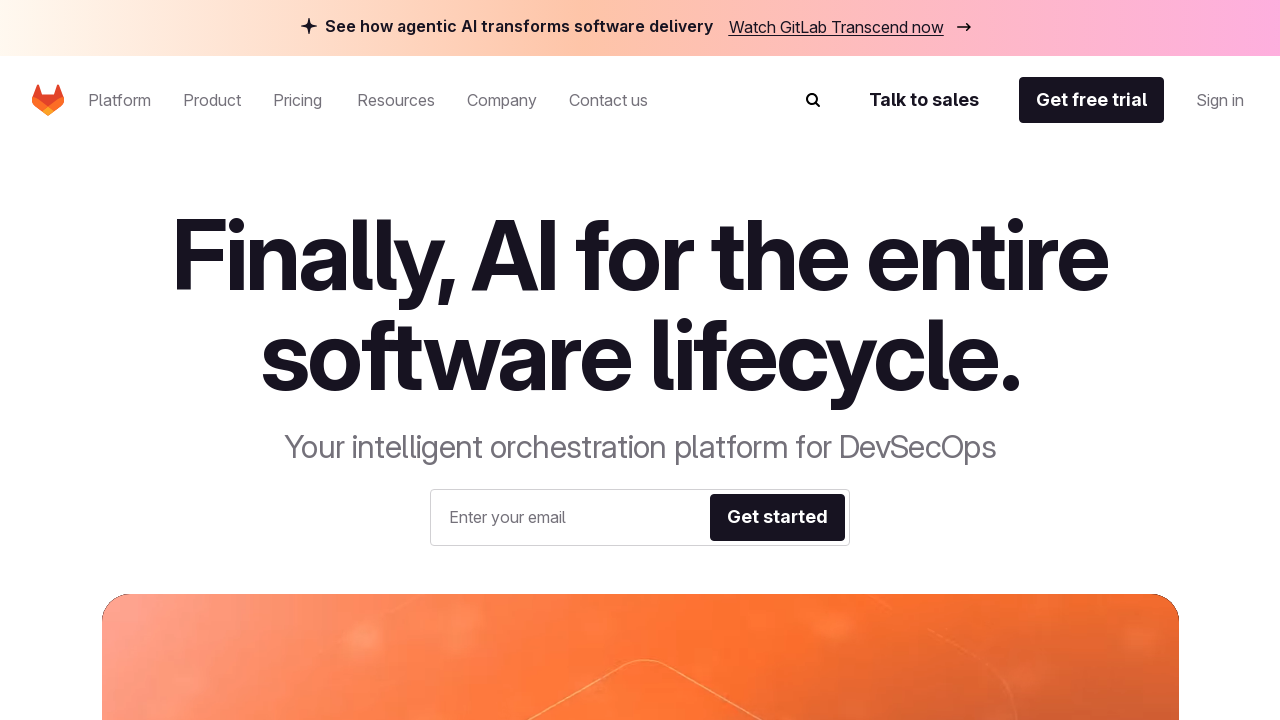

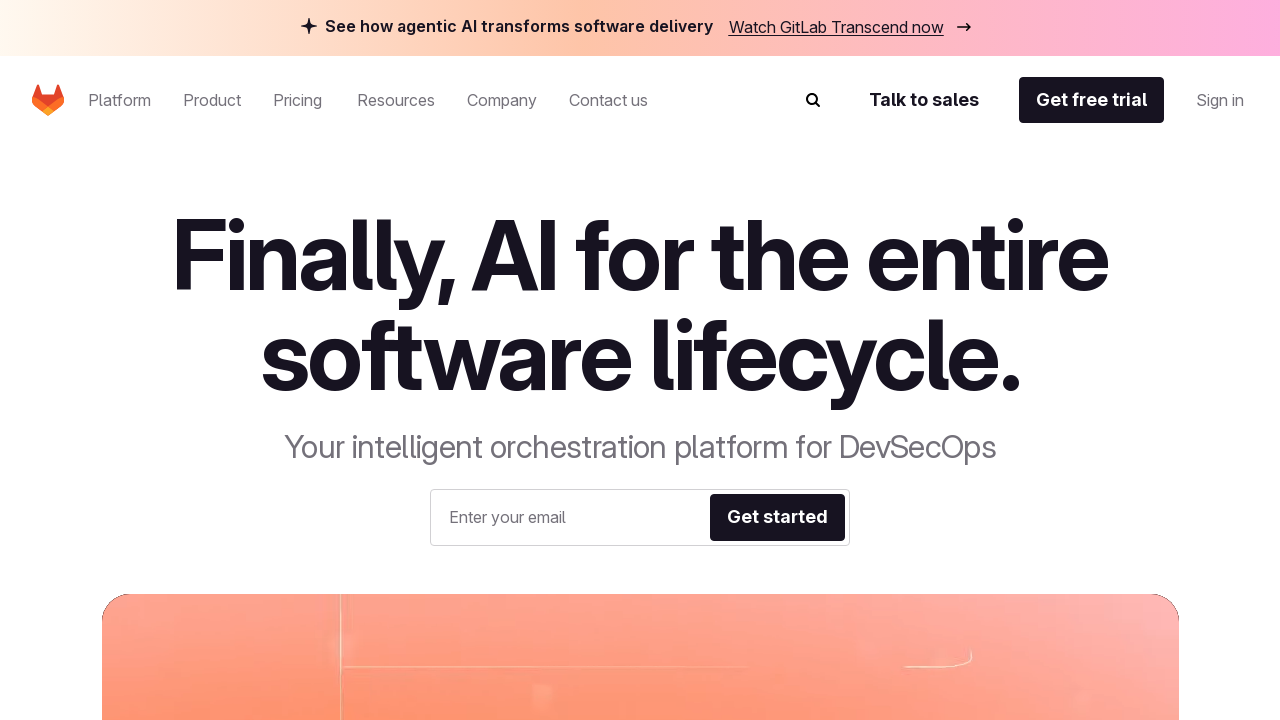